Tests that the To-Do Tasks section is empty by default when the page loads, verifying no delete buttons are present.

Starting URL: https://abhigyank.github.io/To-Do-List/

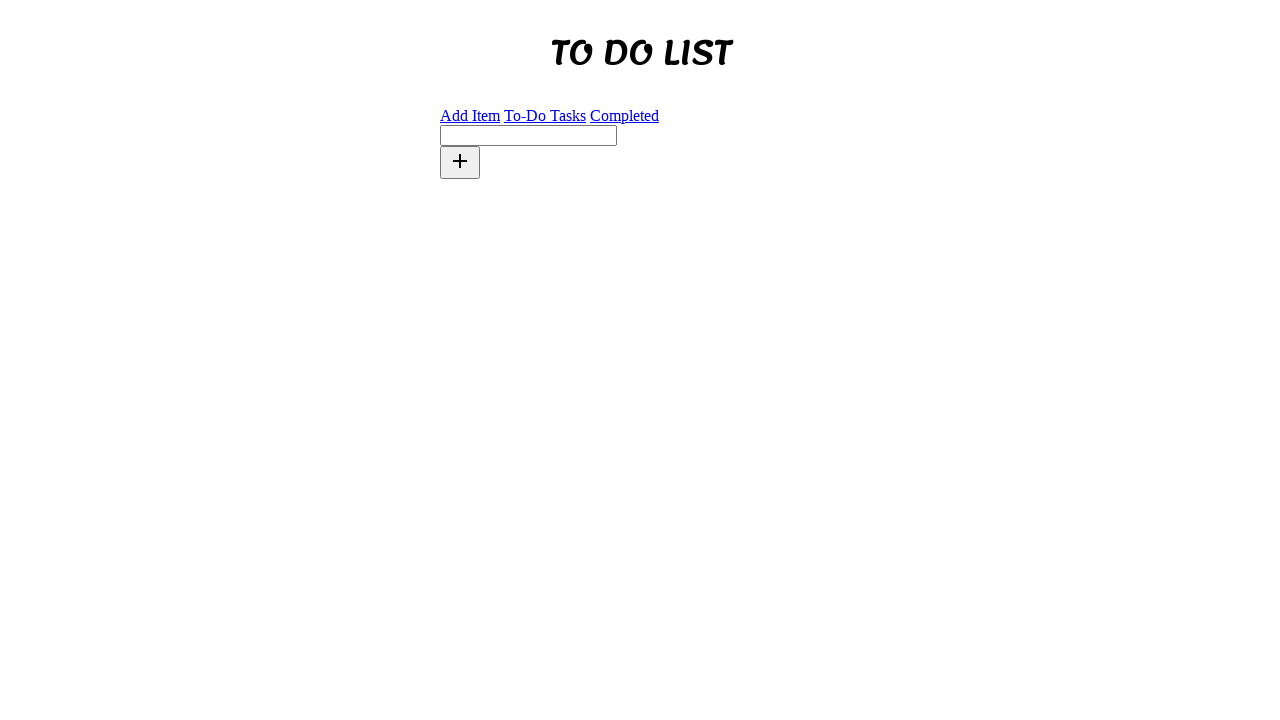

Waited for 'To Do List' heading to be visible
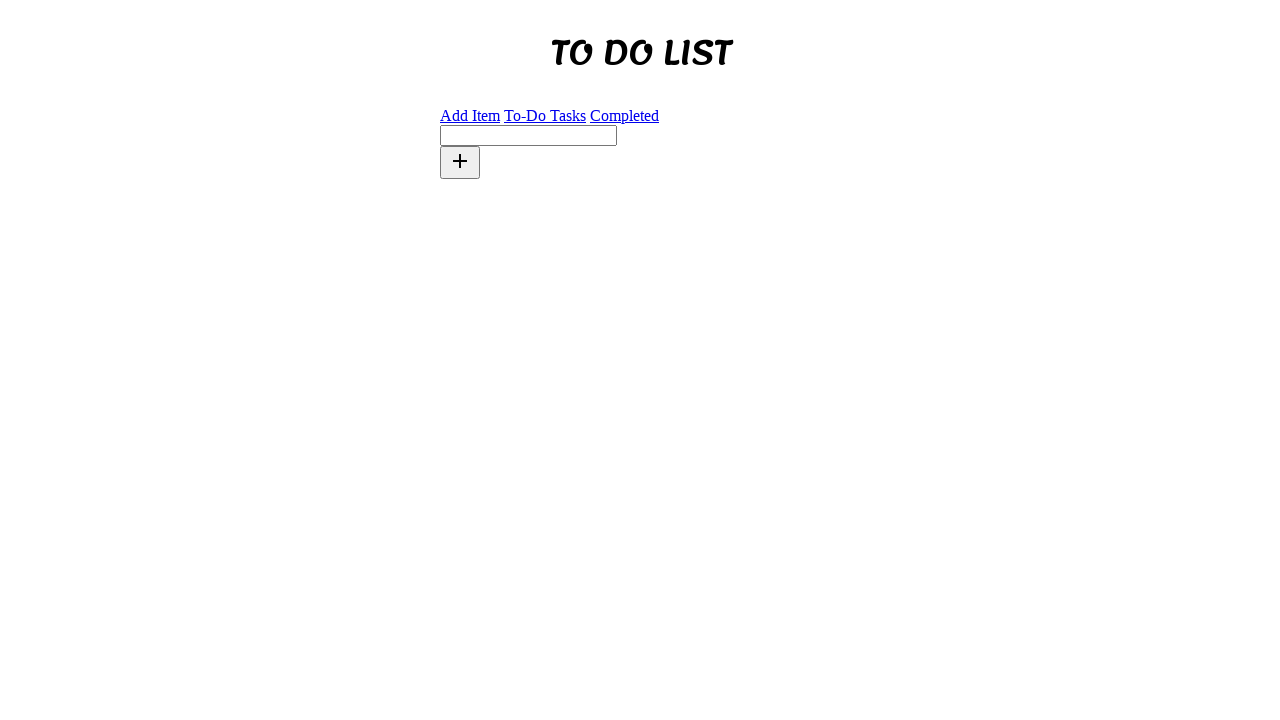

Clicked on 'To-Do Tasks' link at (545, 115) on role=link[name='To-Do Tasks']
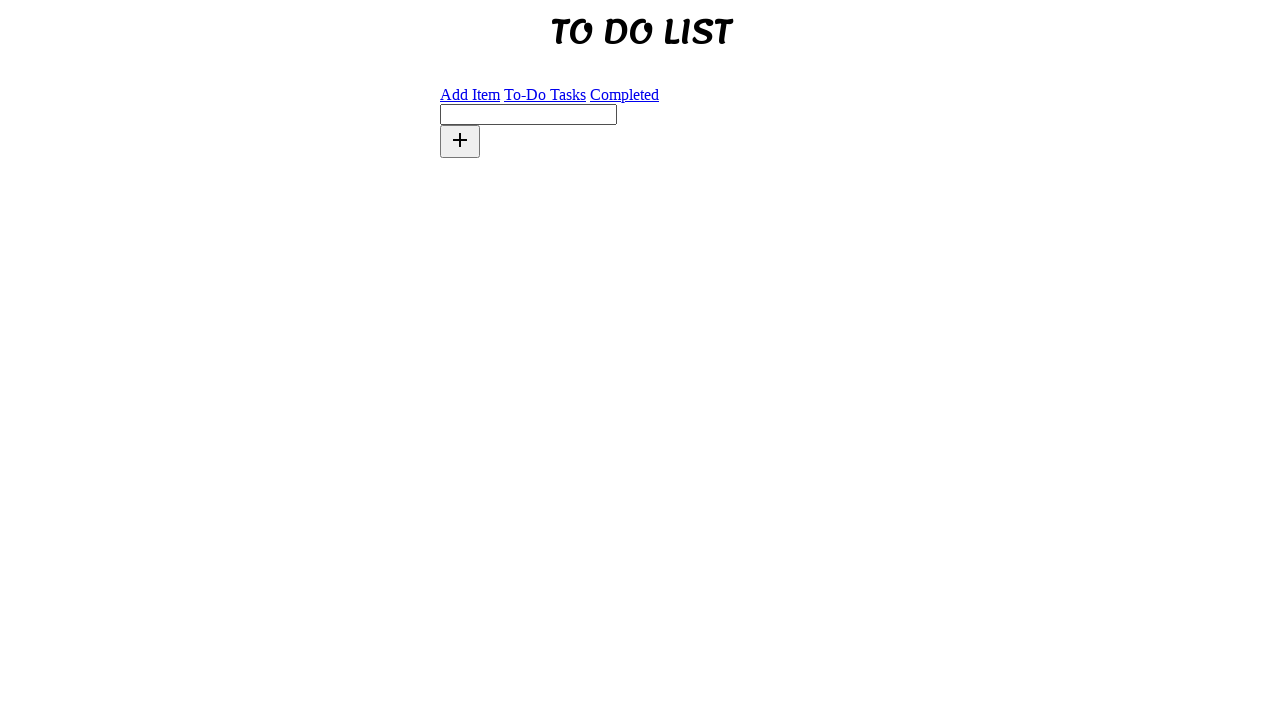

Verified 'To-Do Tasks' link is visible
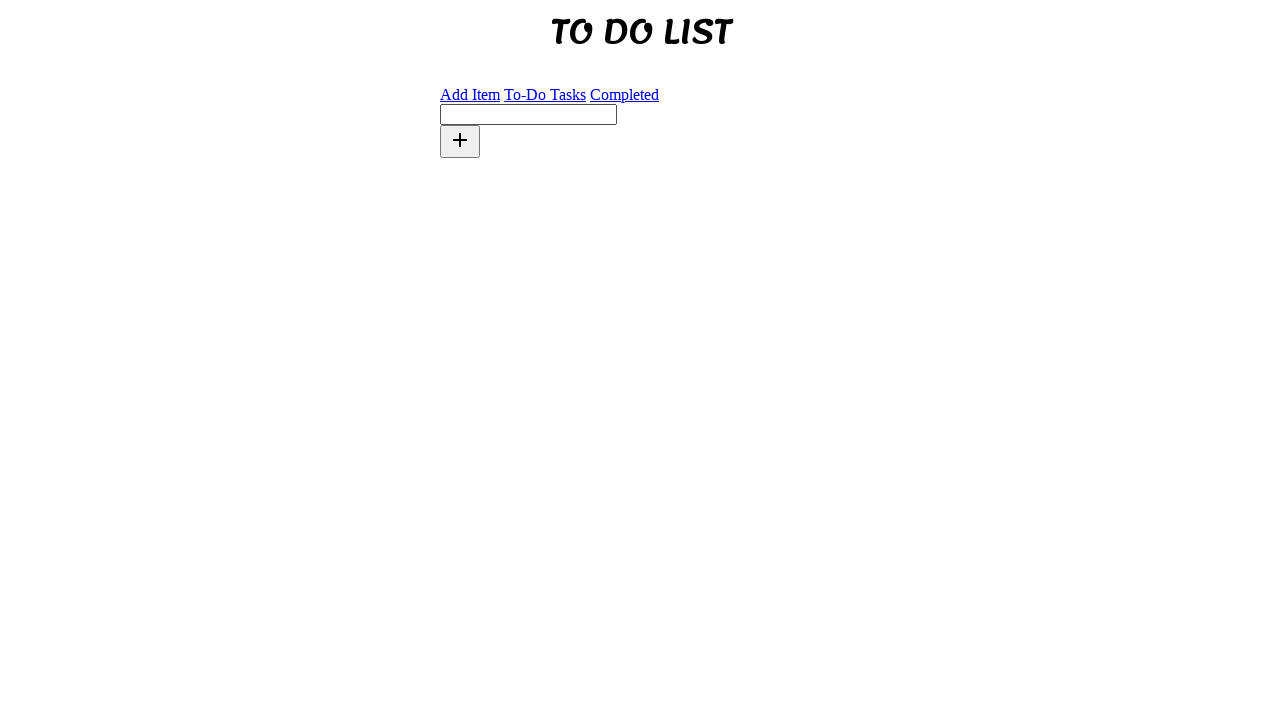

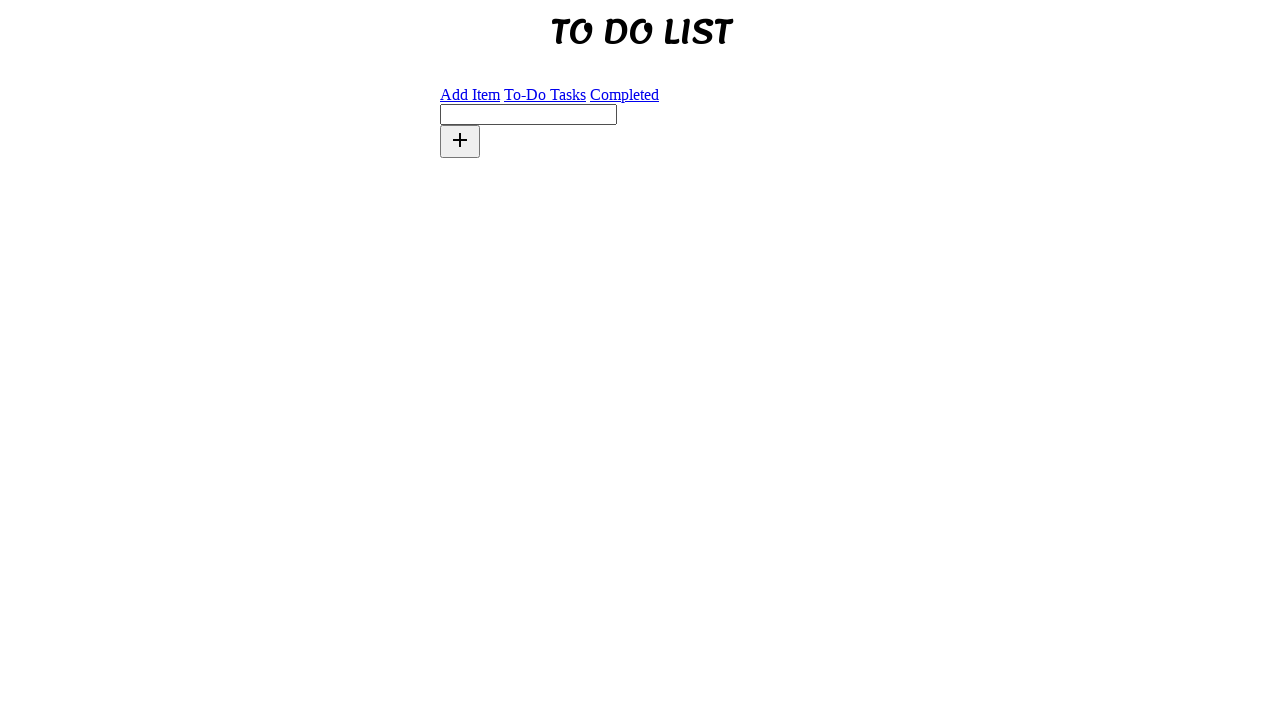